Tests checkbox selection and dropdown passenger count selection on a travel booking form, verifying senior citizen discount checkbox and selecting 5 adults

Starting URL: https://rahulshettyacademy.com/dropdownsPractise/

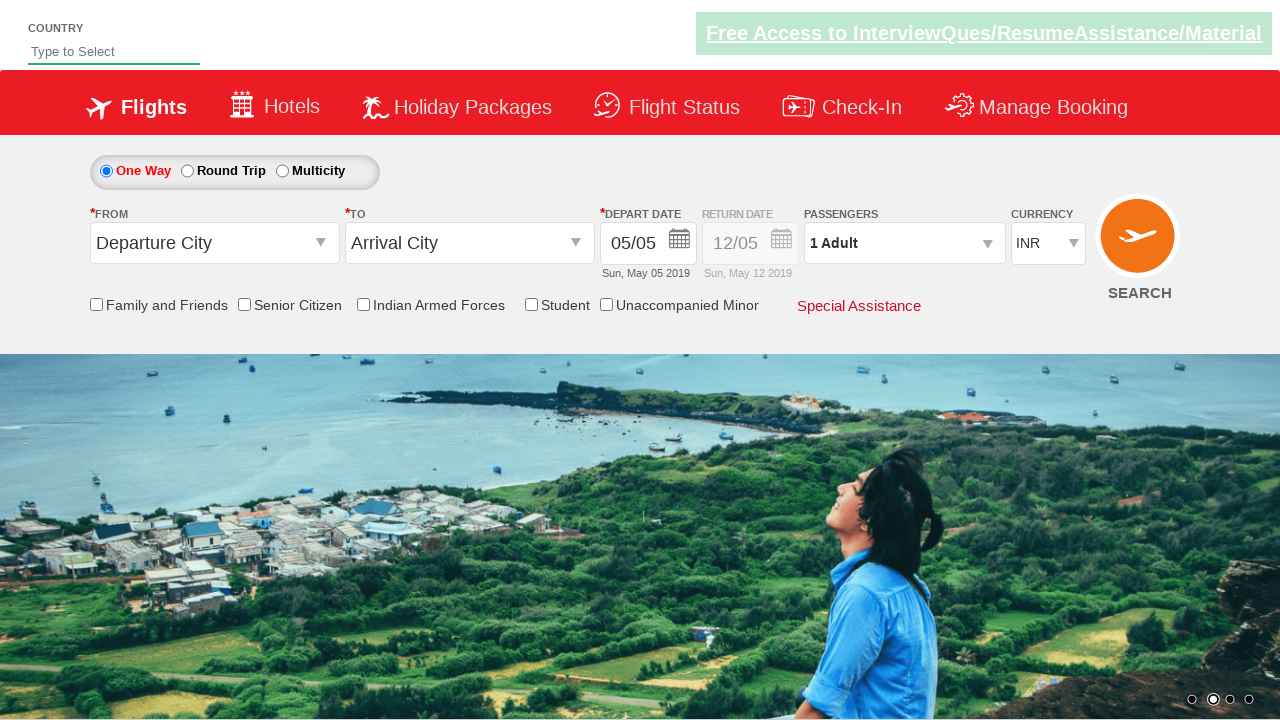

Verified senior citizen discount checkbox is not initially selected
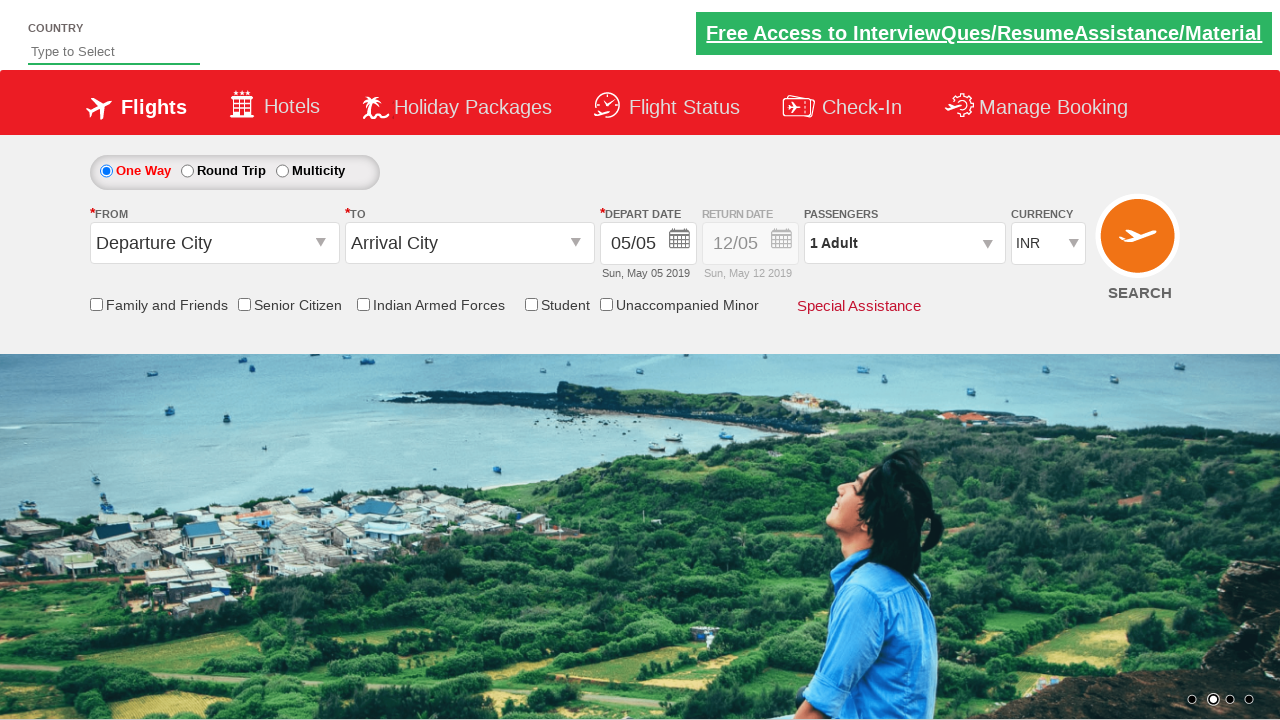

Clicked senior citizen discount checkbox at (244, 304) on input#ctl00_mainContent_chk_SeniorCitizenDiscount
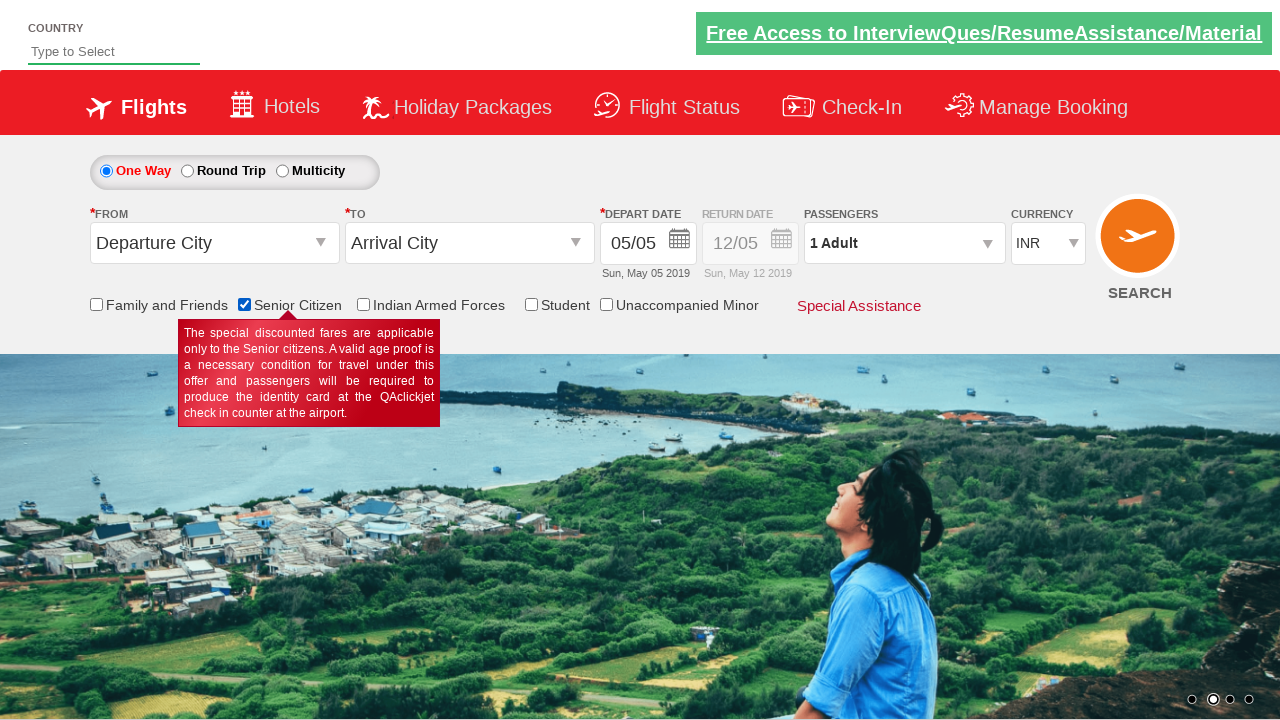

Verified senior citizen discount checkbox is now selected
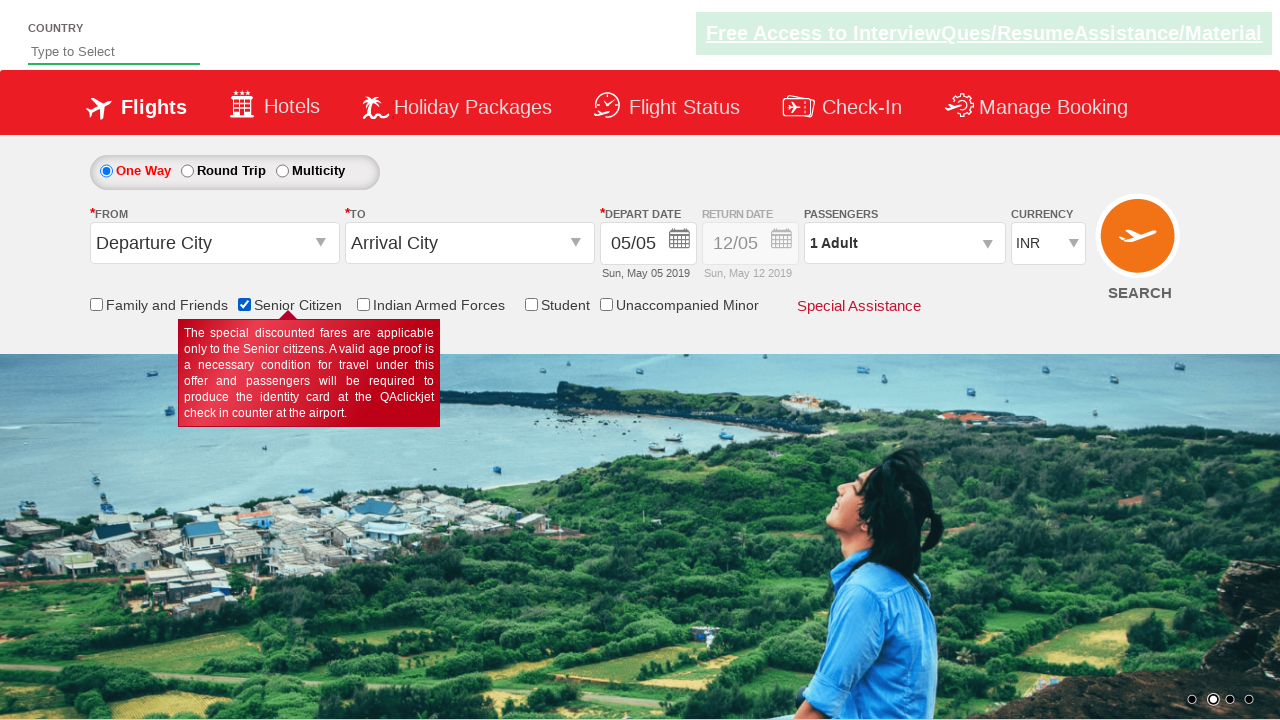

Clicked on passenger info dropdown at (904, 243) on #divpaxinfo
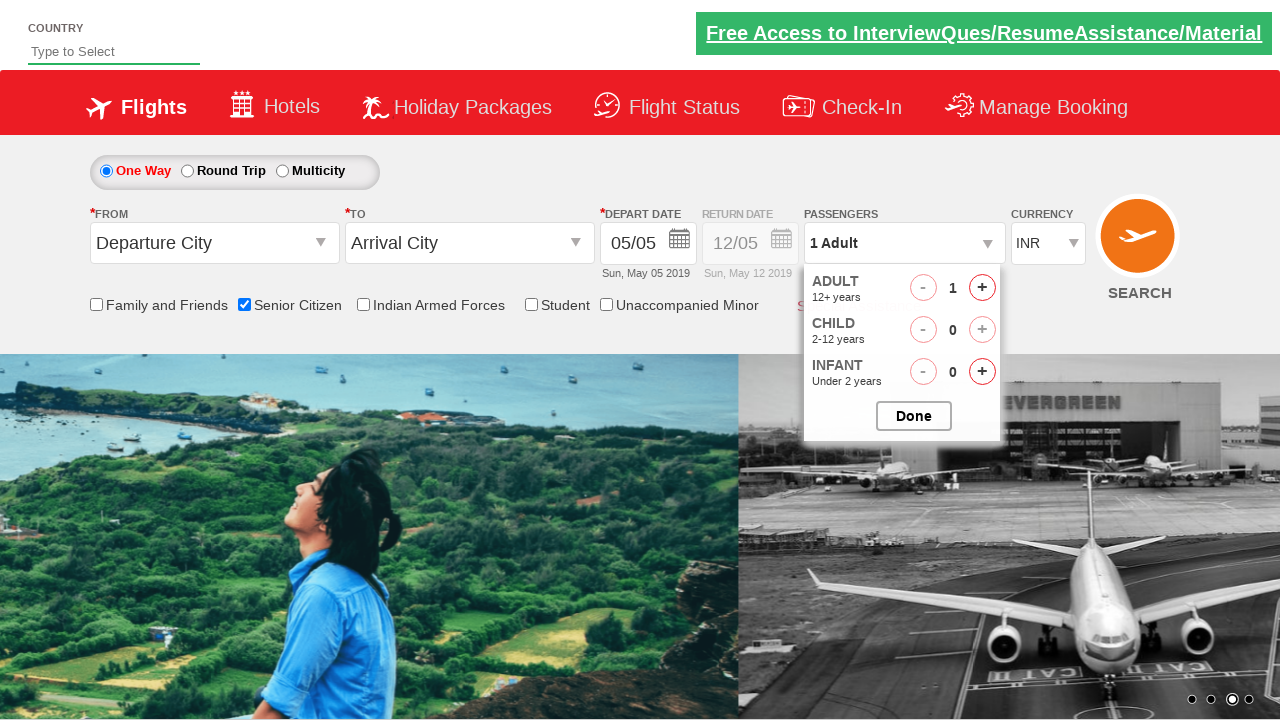

Waited for dropdown to open
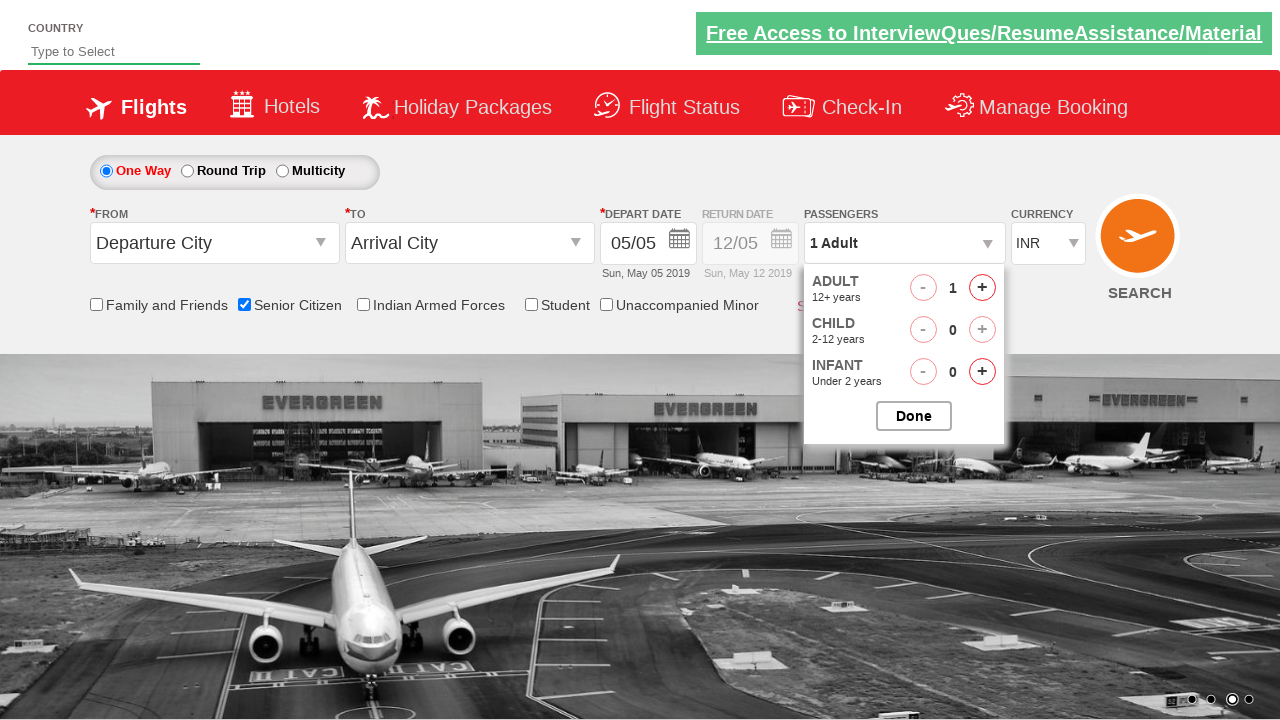

Clicked adult increment button to increase passenger count at (982, 288) on #hrefIncAdt
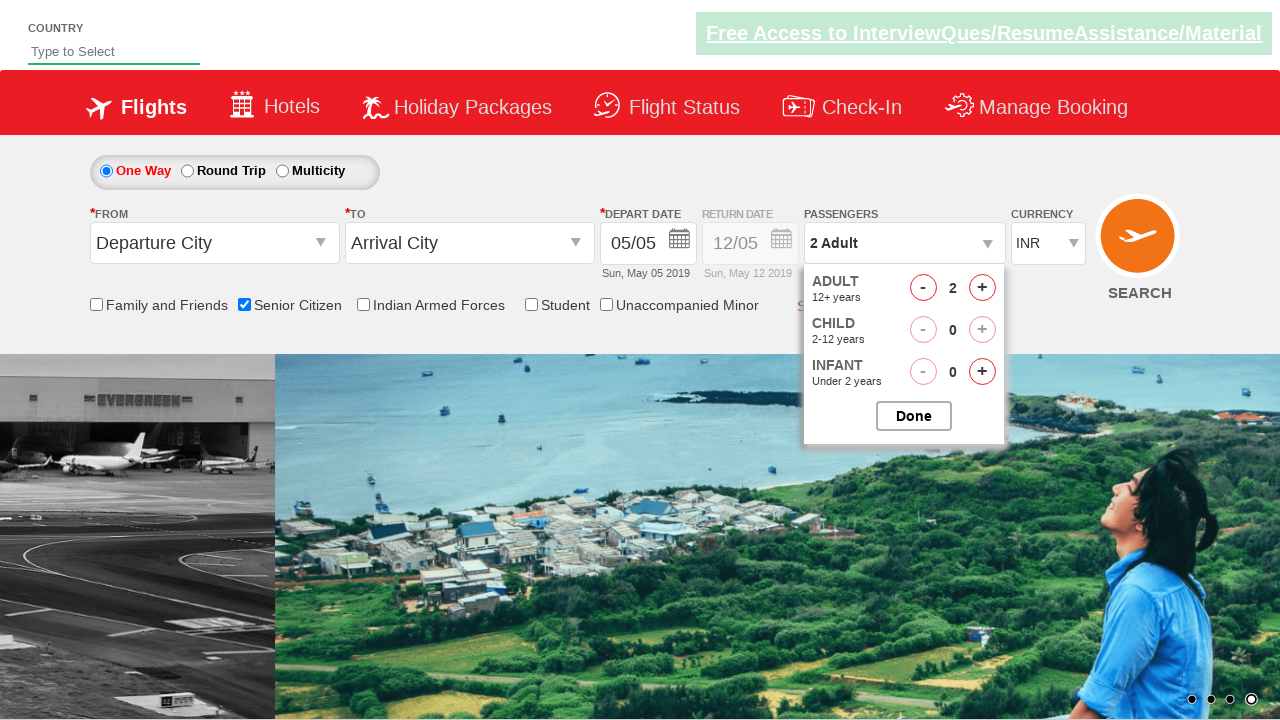

Clicked adult increment button to increase passenger count at (982, 288) on #hrefIncAdt
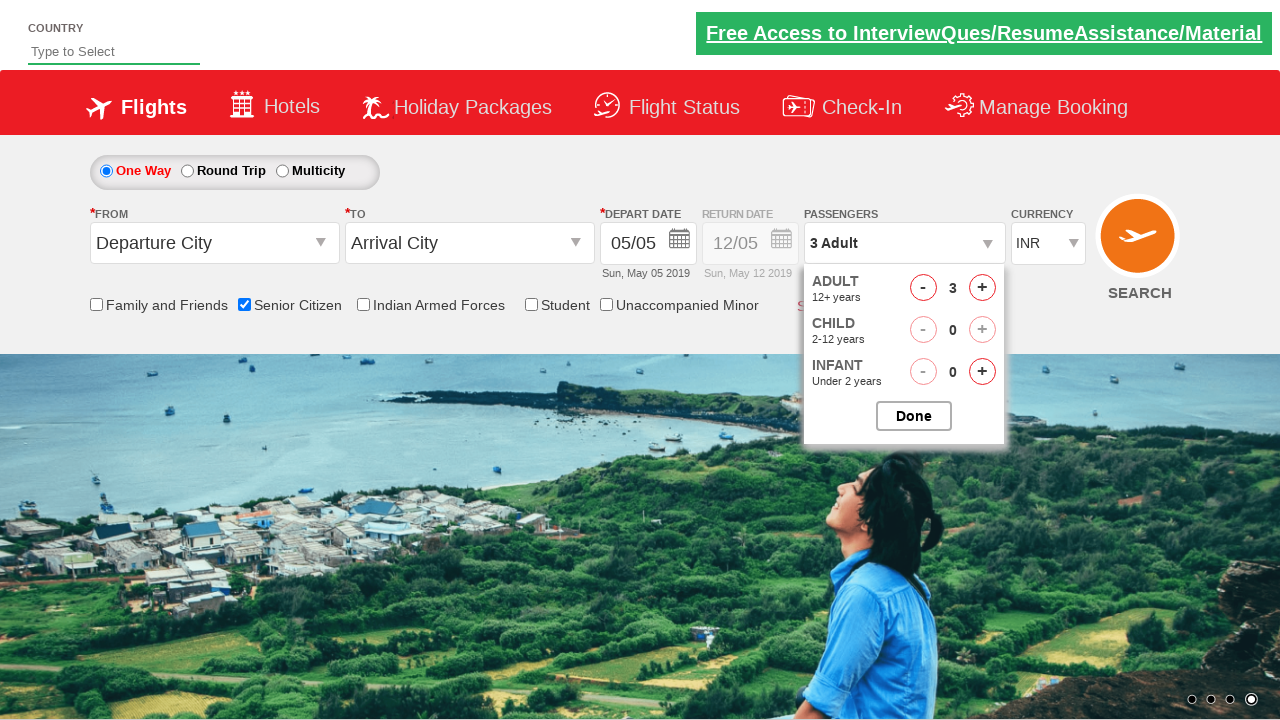

Clicked adult increment button to increase passenger count at (982, 288) on #hrefIncAdt
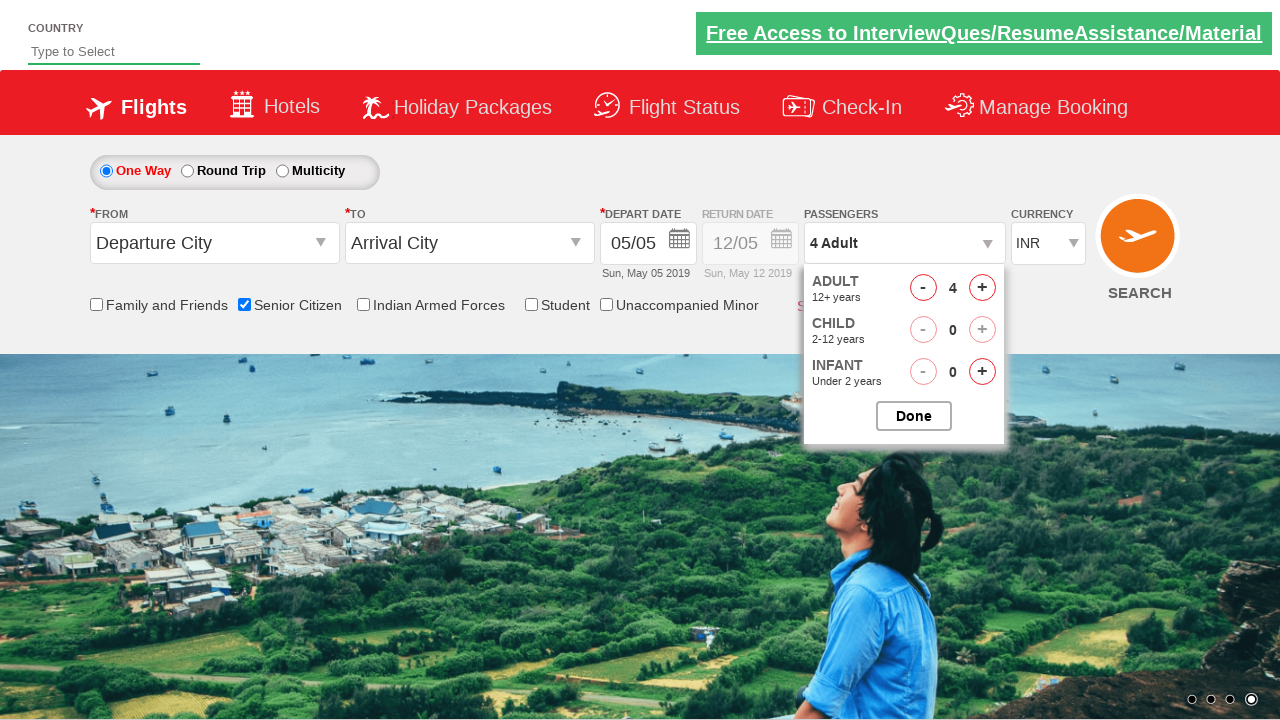

Clicked adult increment button to increase passenger count at (982, 288) on #hrefIncAdt
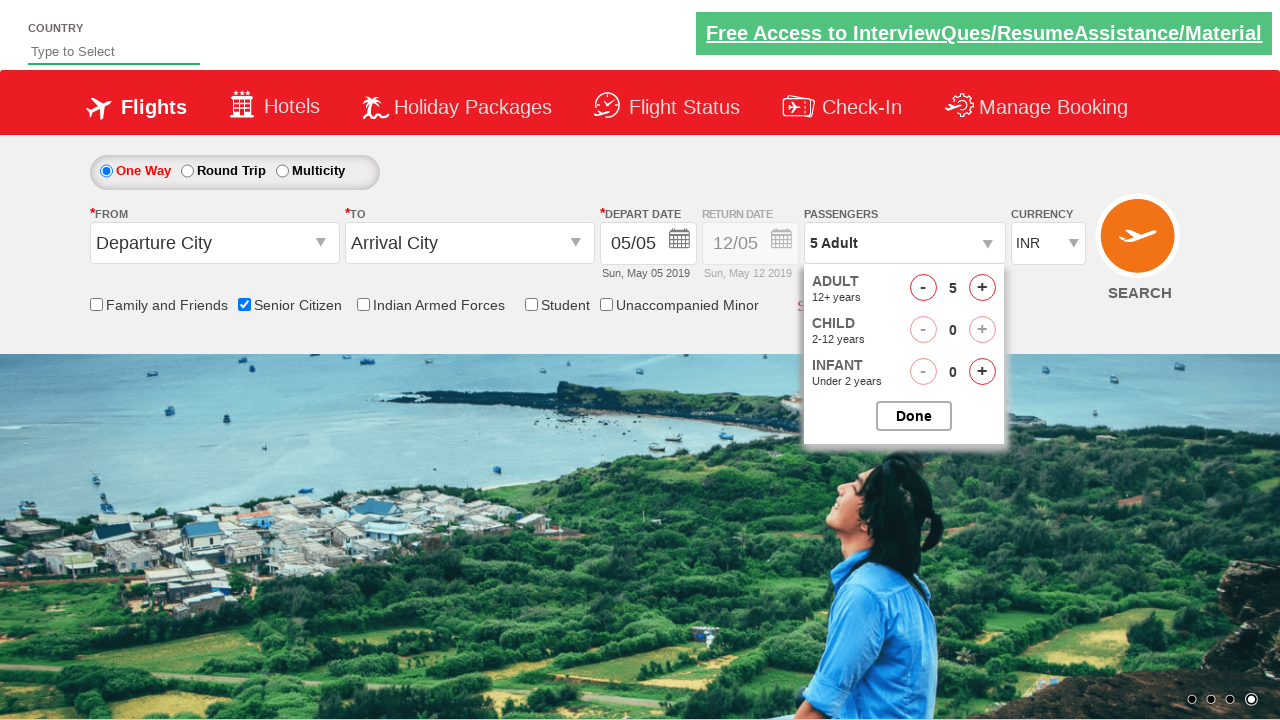

Clicked done button to close passenger dropdown at (914, 416) on #btnclosepaxoption
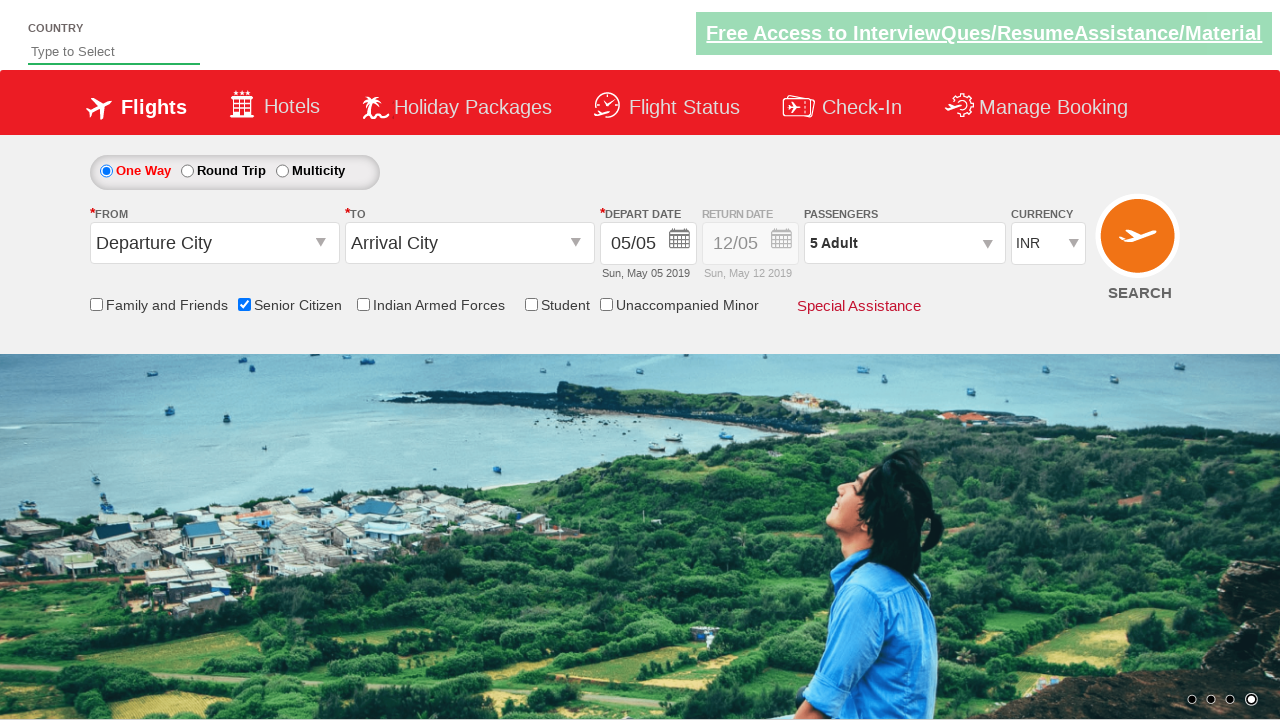

Verified passenger count displays '5 Adult'
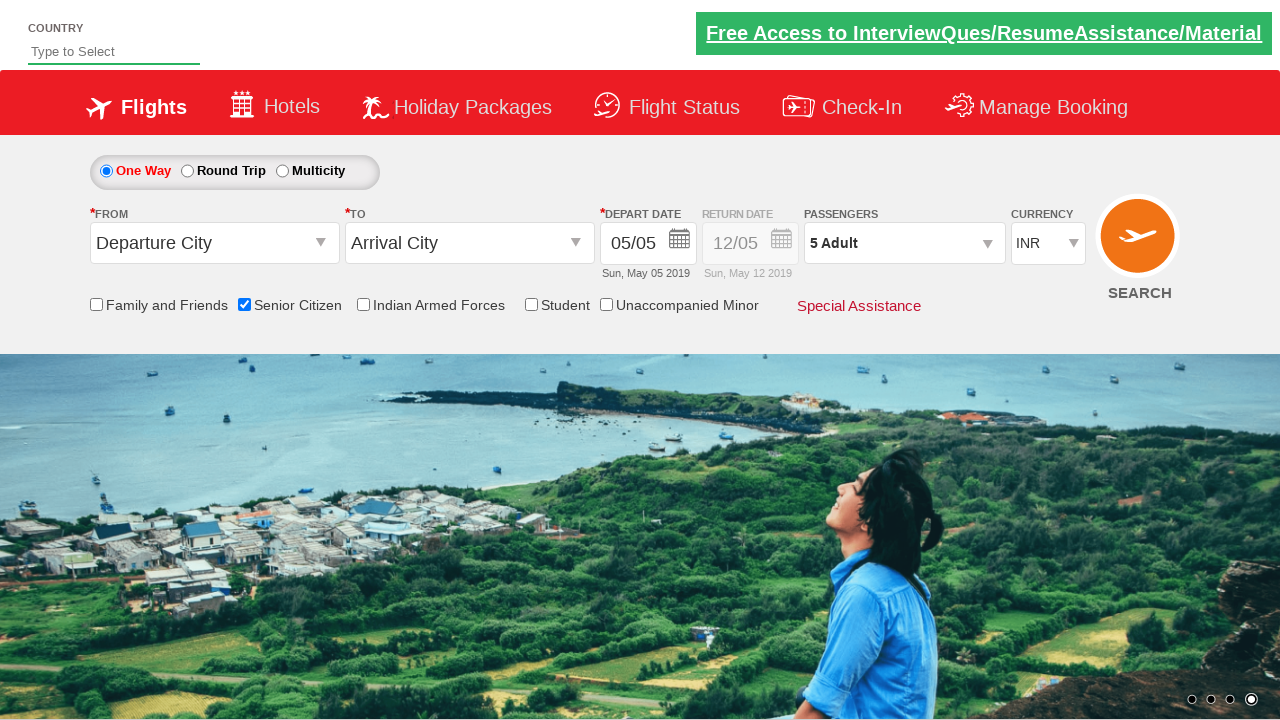

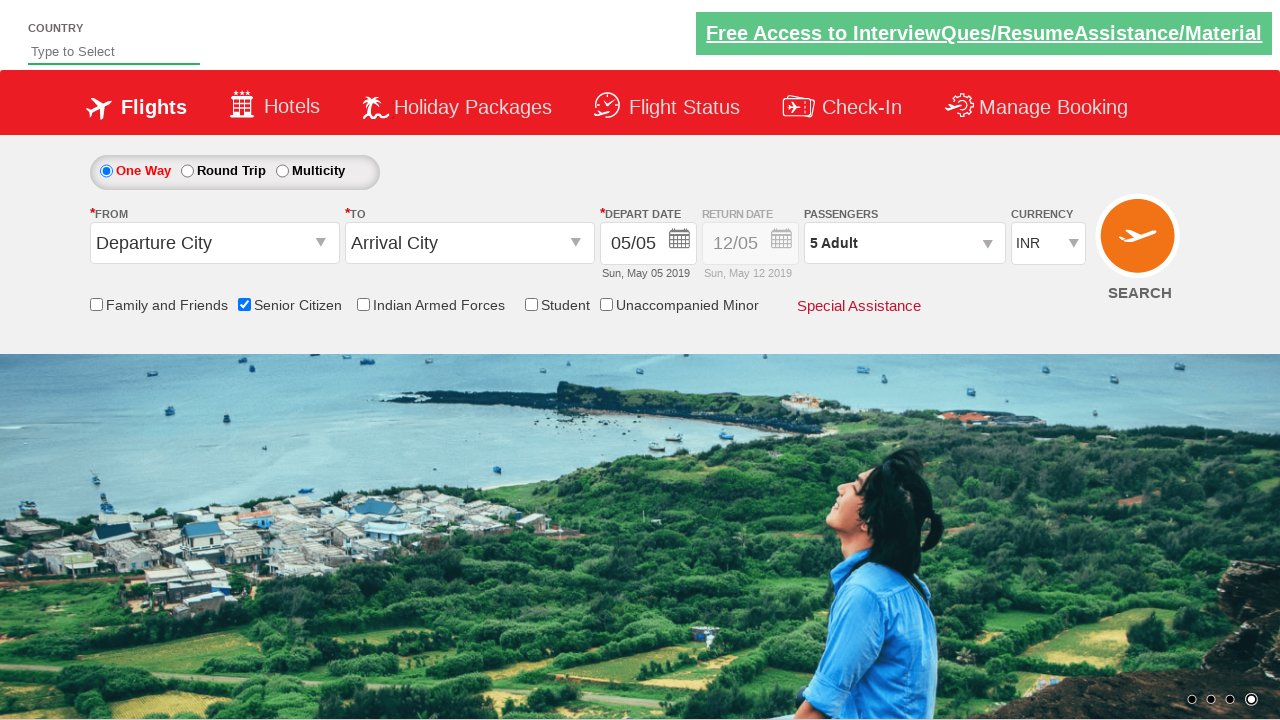